Tests page scrolling functionality by scrolling down a news website incrementally 10 times

Starting URL: http://163.com/

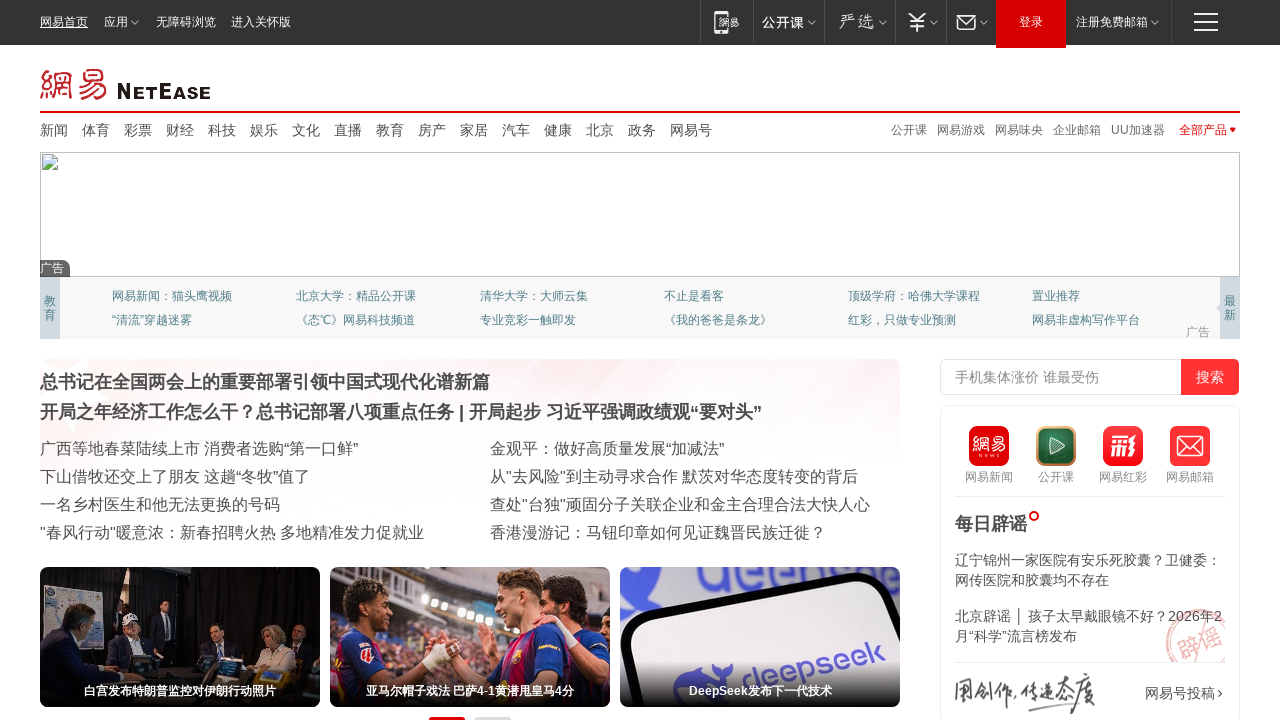

Scrolled down to 1000 pixels
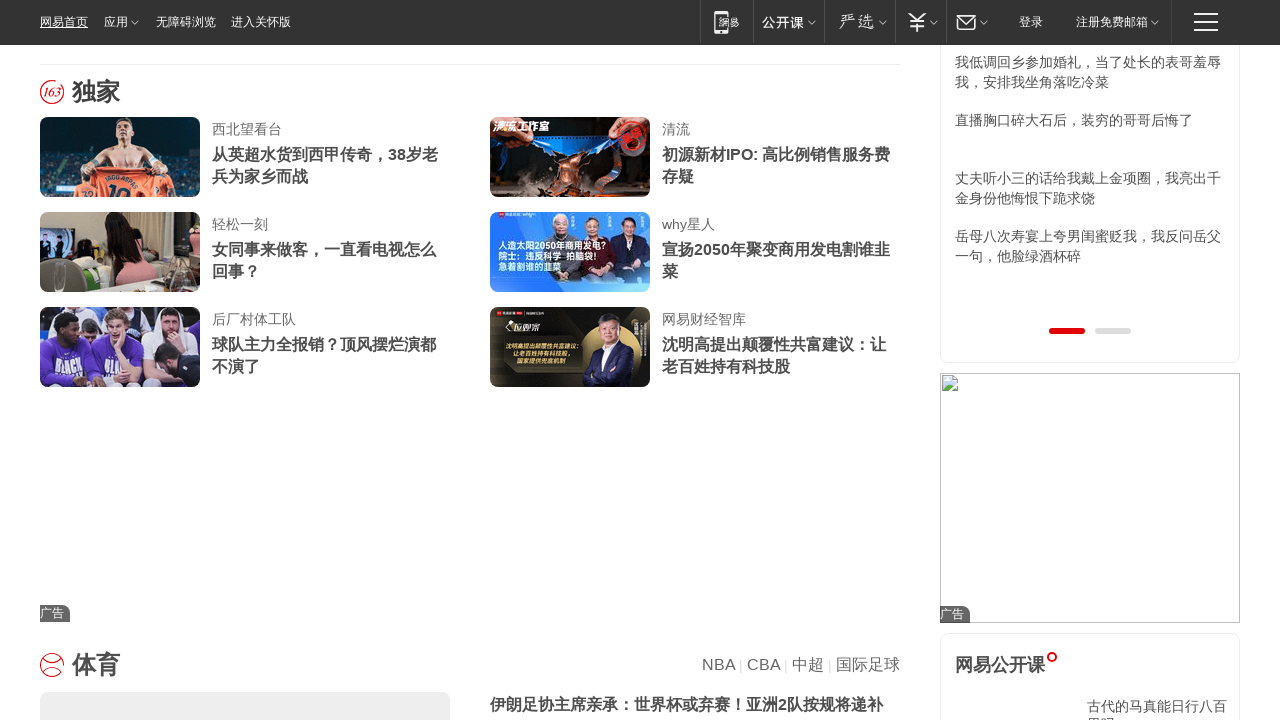

Waited 1000ms for content to load after scrolling to 1000 pixels
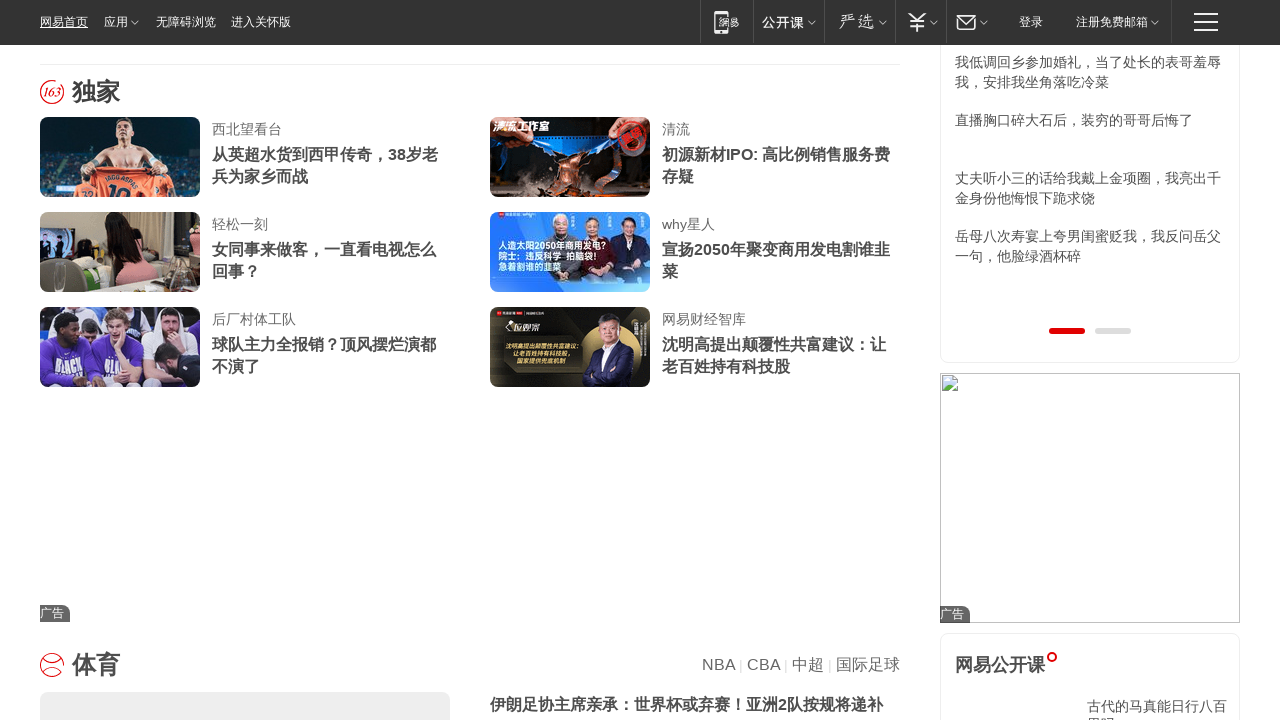

Scrolled down to 2000 pixels
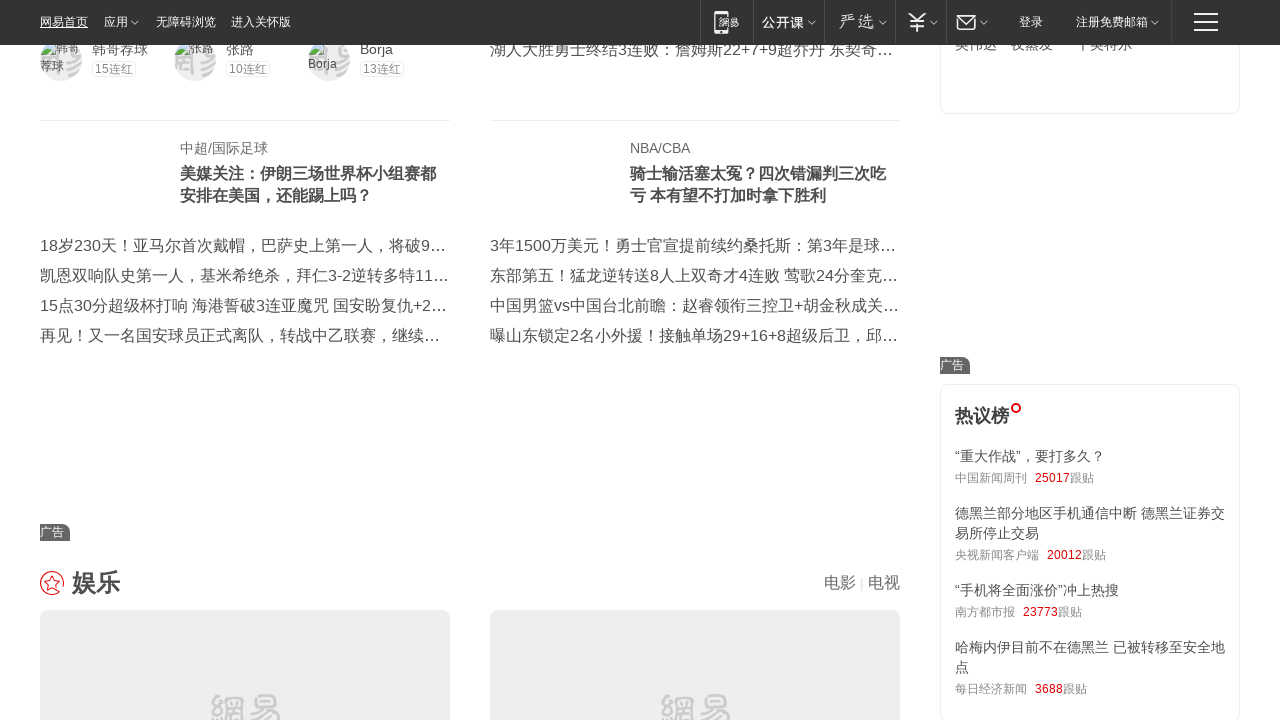

Waited 1000ms for content to load after scrolling to 2000 pixels
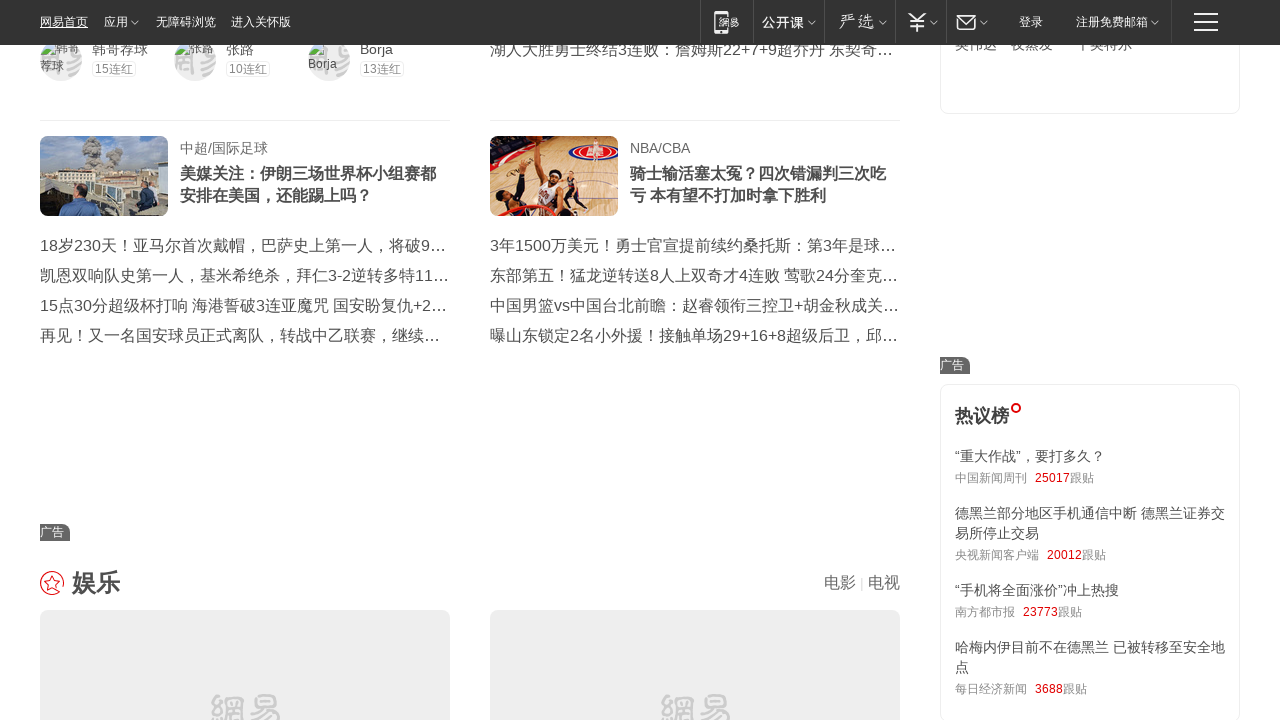

Scrolled down to 3000 pixels
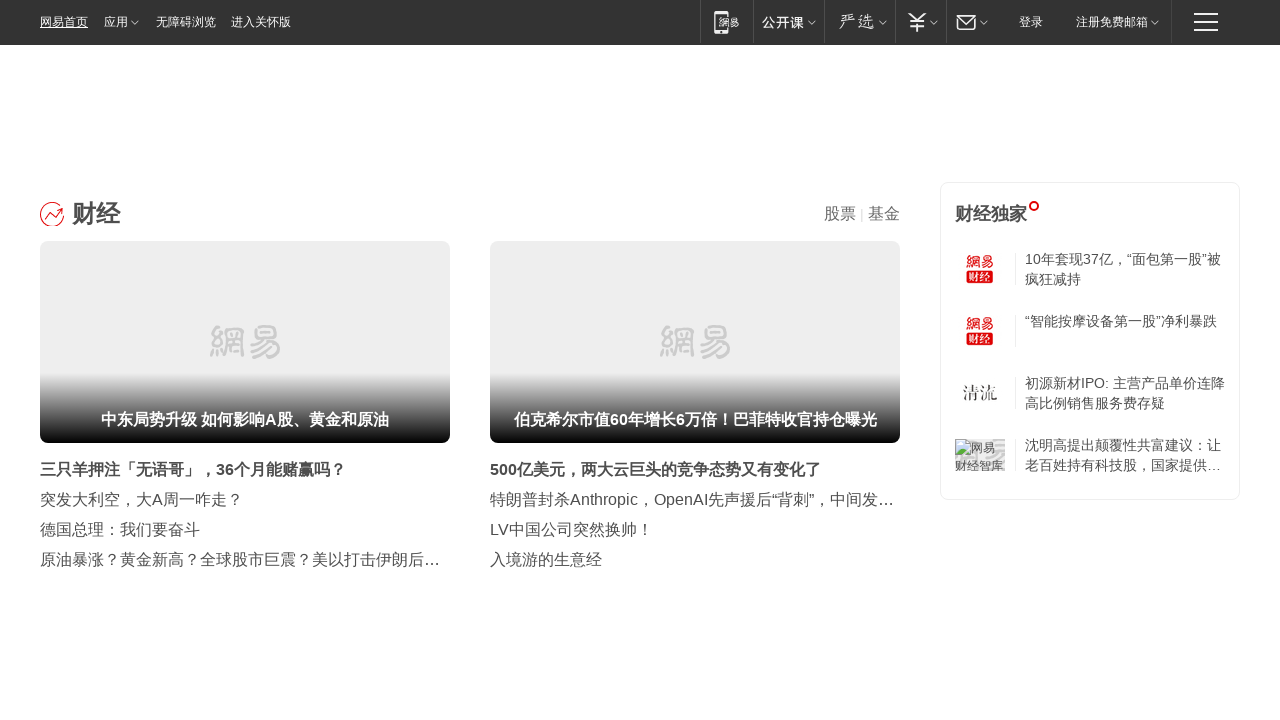

Waited 1000ms for content to load after scrolling to 3000 pixels
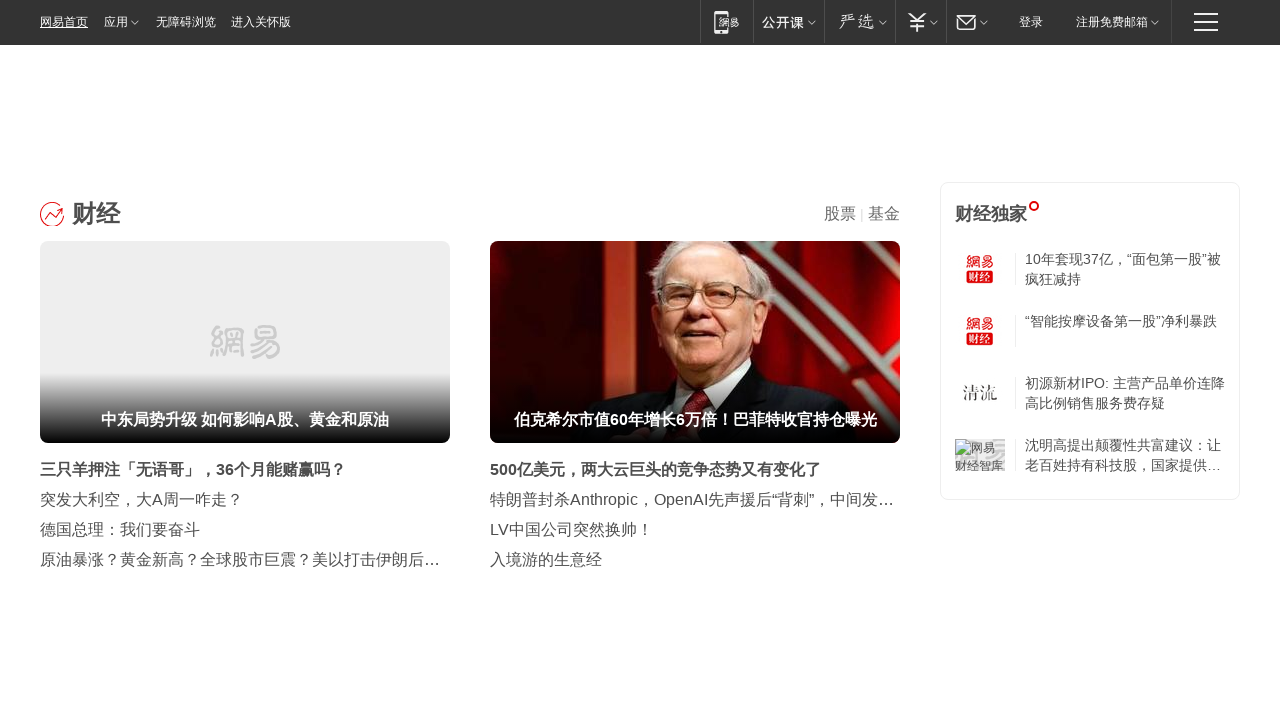

Scrolled down to 4000 pixels
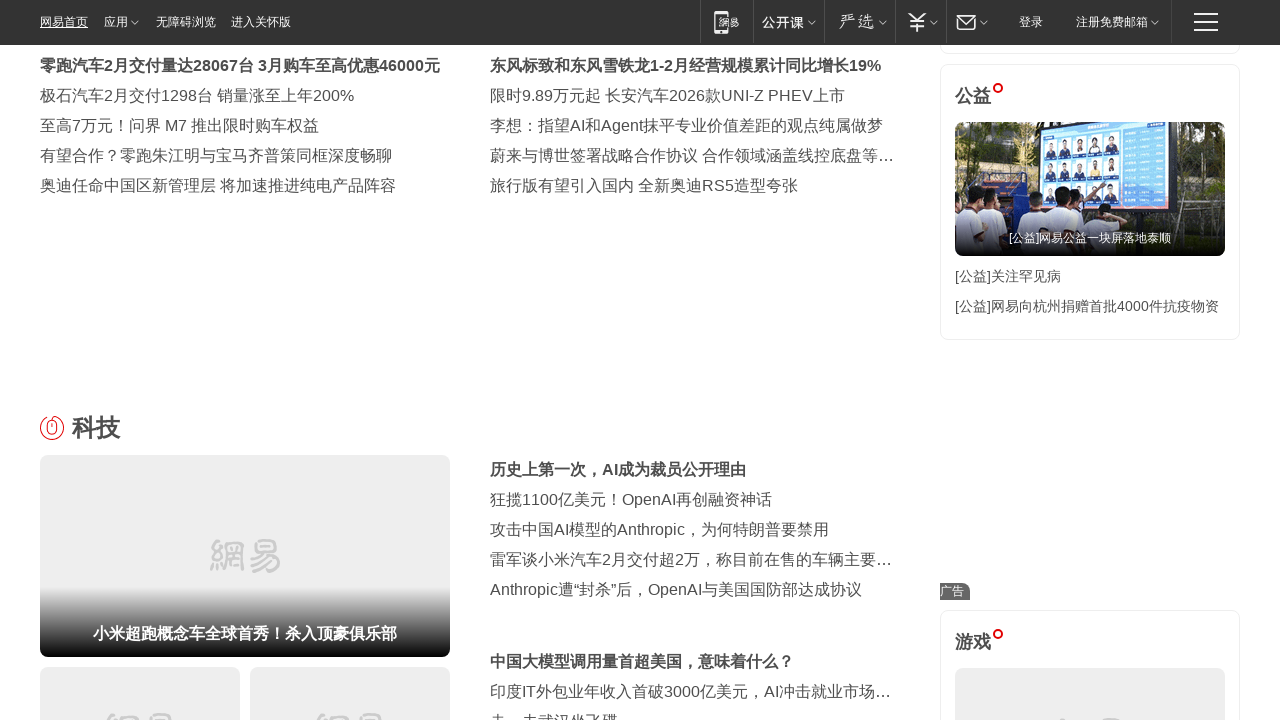

Waited 1000ms for content to load after scrolling to 4000 pixels
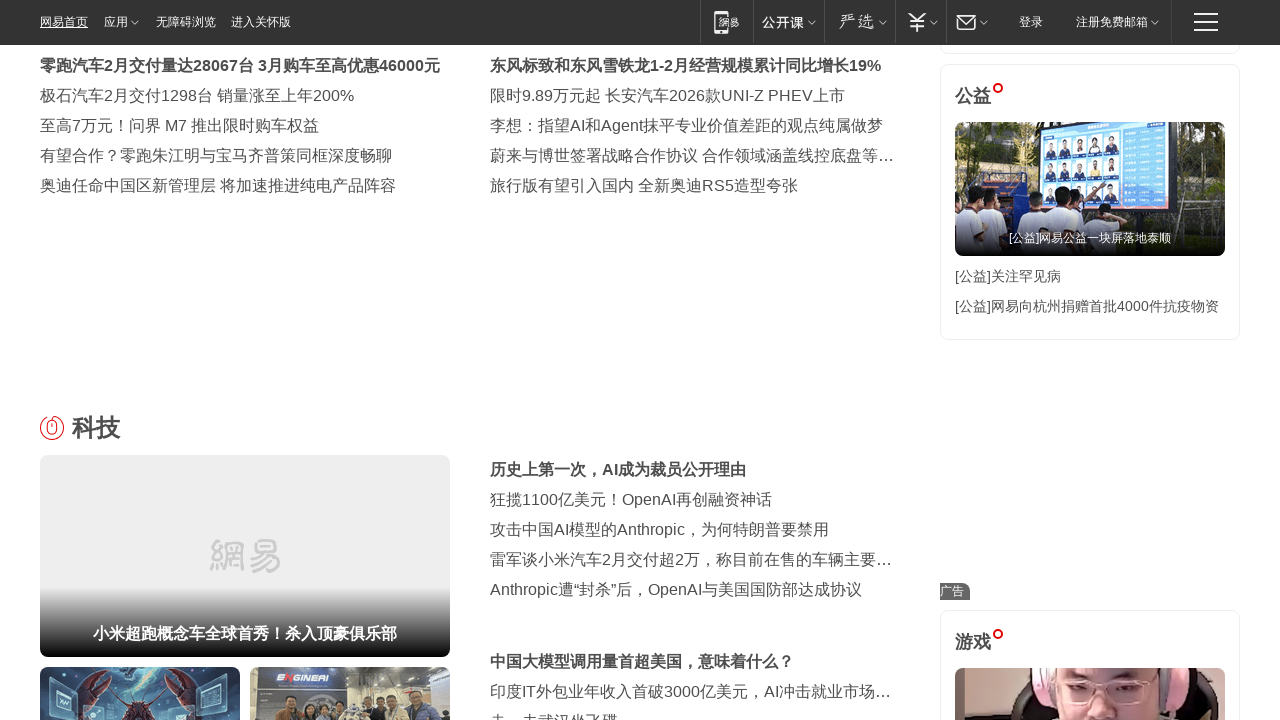

Scrolled down to 5000 pixels
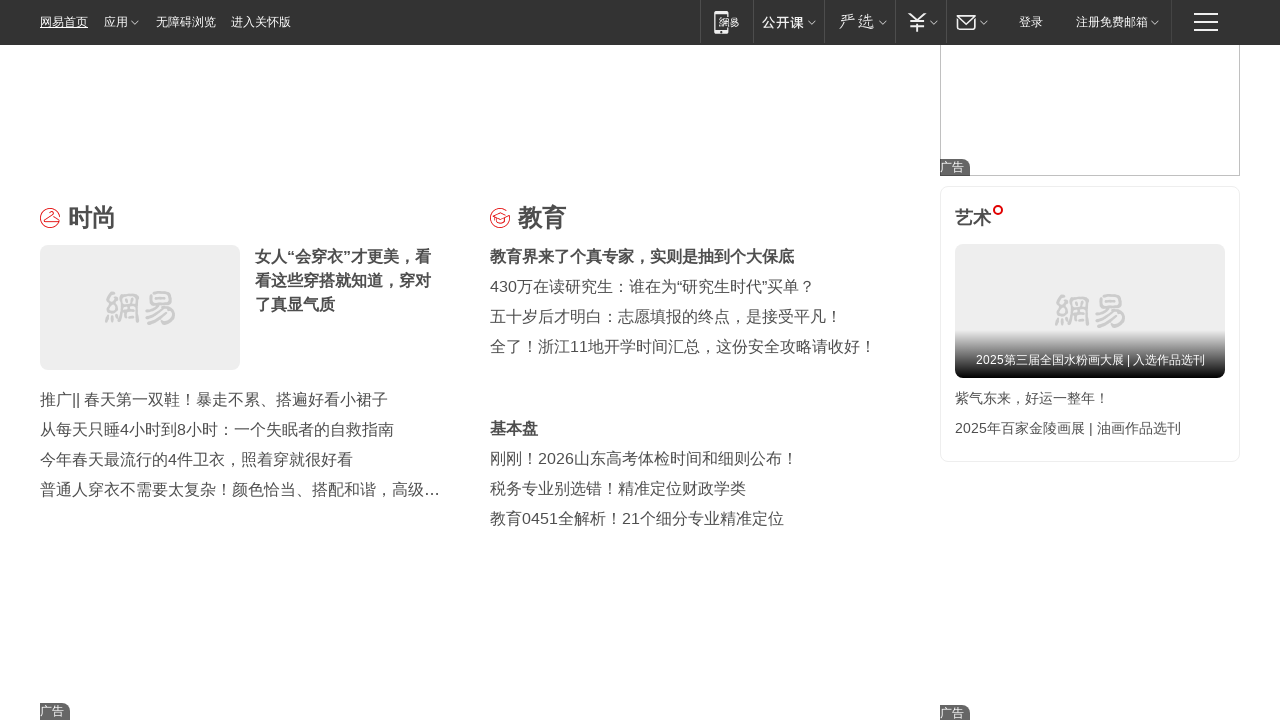

Waited 1000ms for content to load after scrolling to 5000 pixels
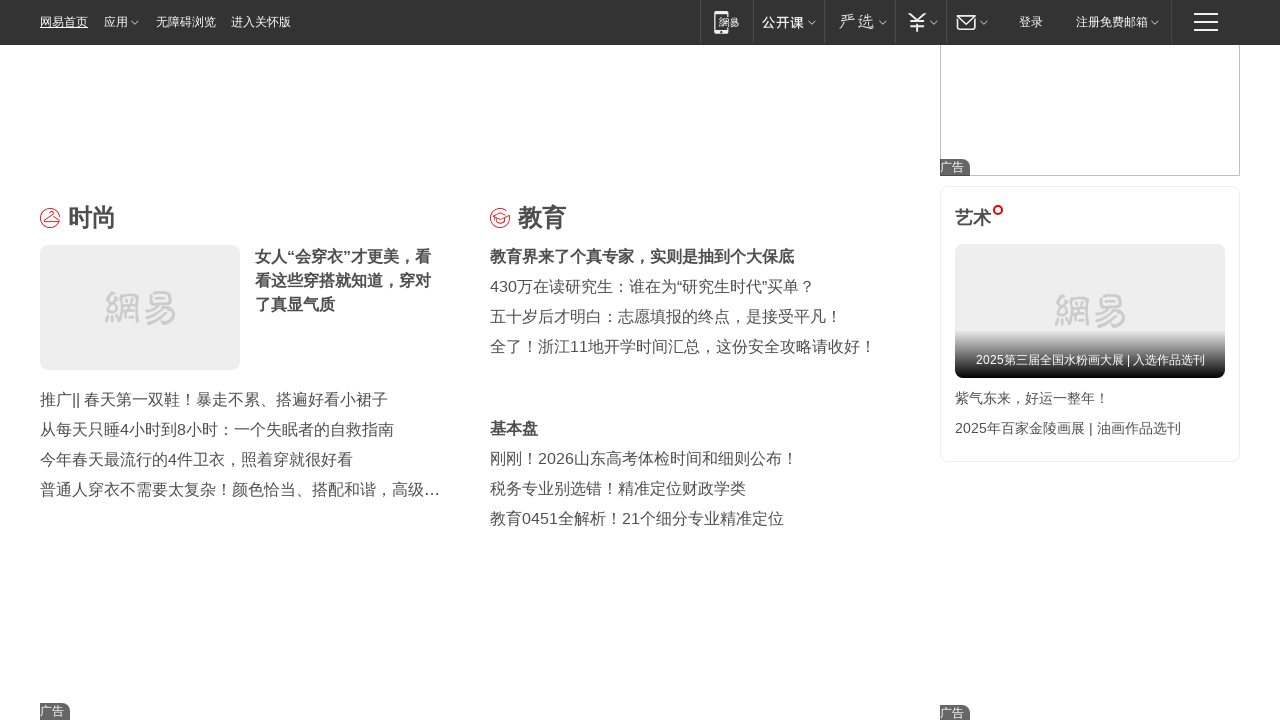

Scrolled down to 6000 pixels
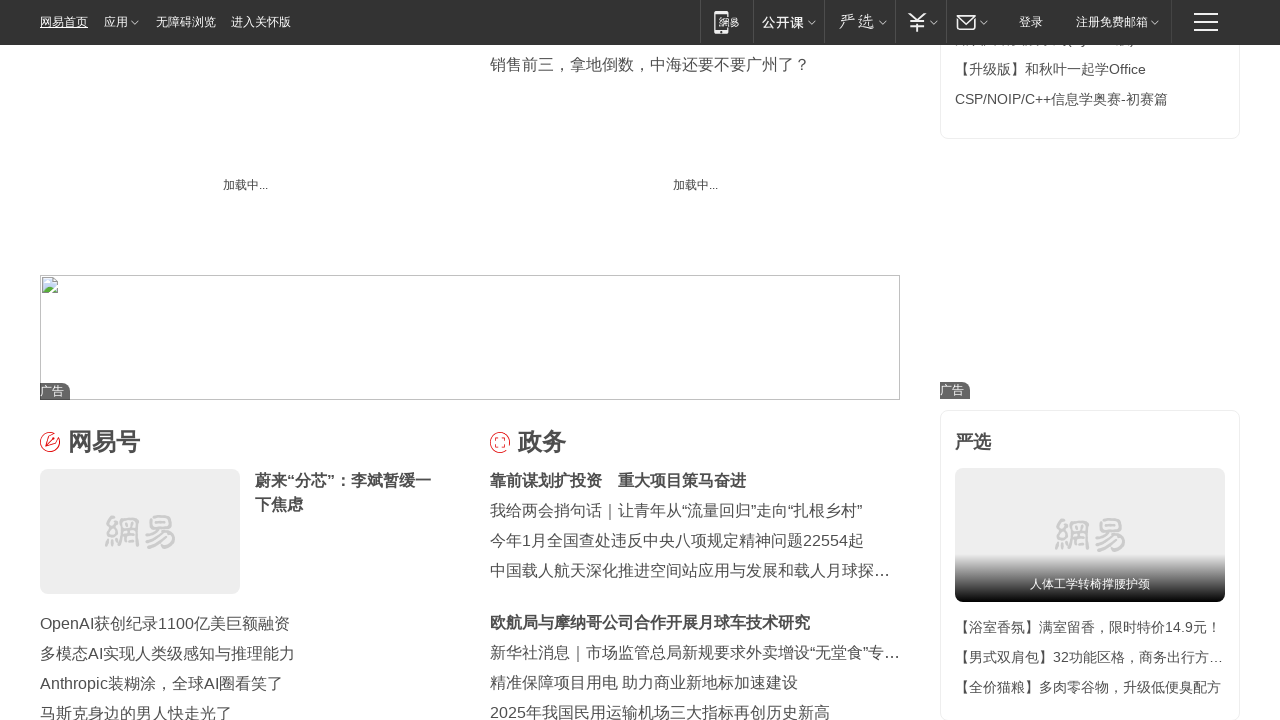

Waited 1000ms for content to load after scrolling to 6000 pixels
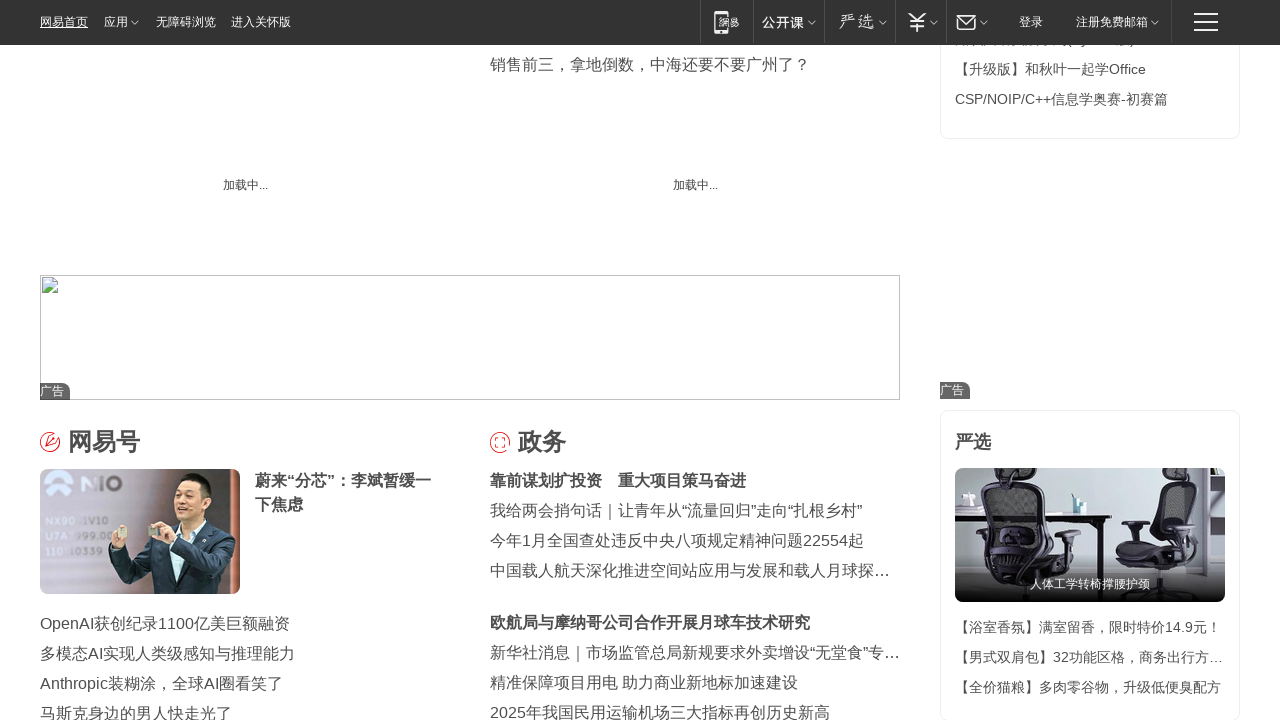

Scrolled down to 7000 pixels
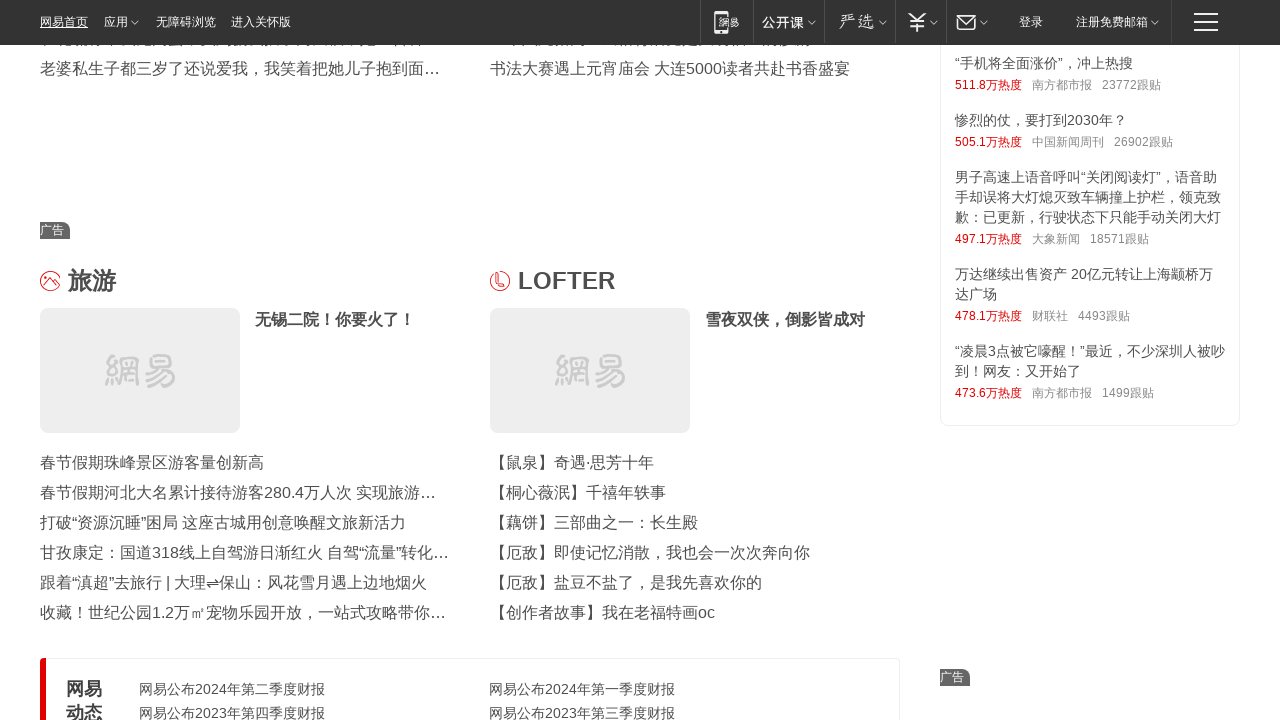

Waited 1000ms for content to load after scrolling to 7000 pixels
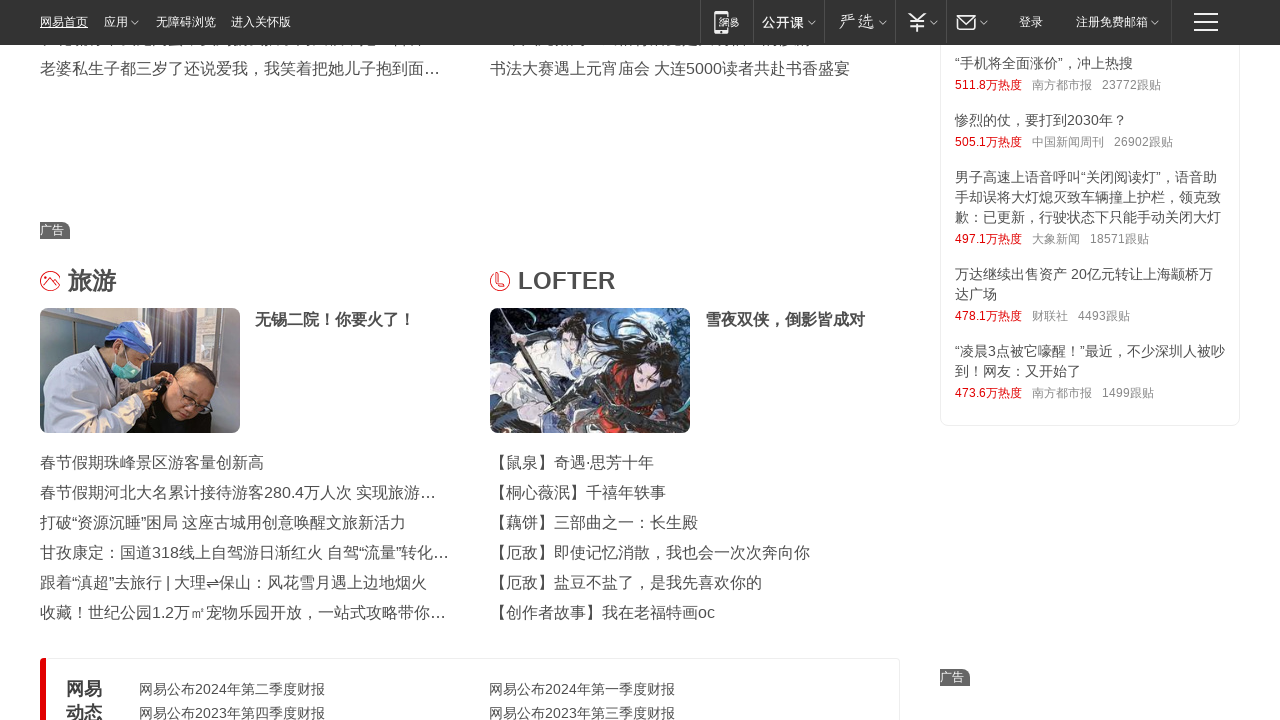

Scrolled down to 8000 pixels
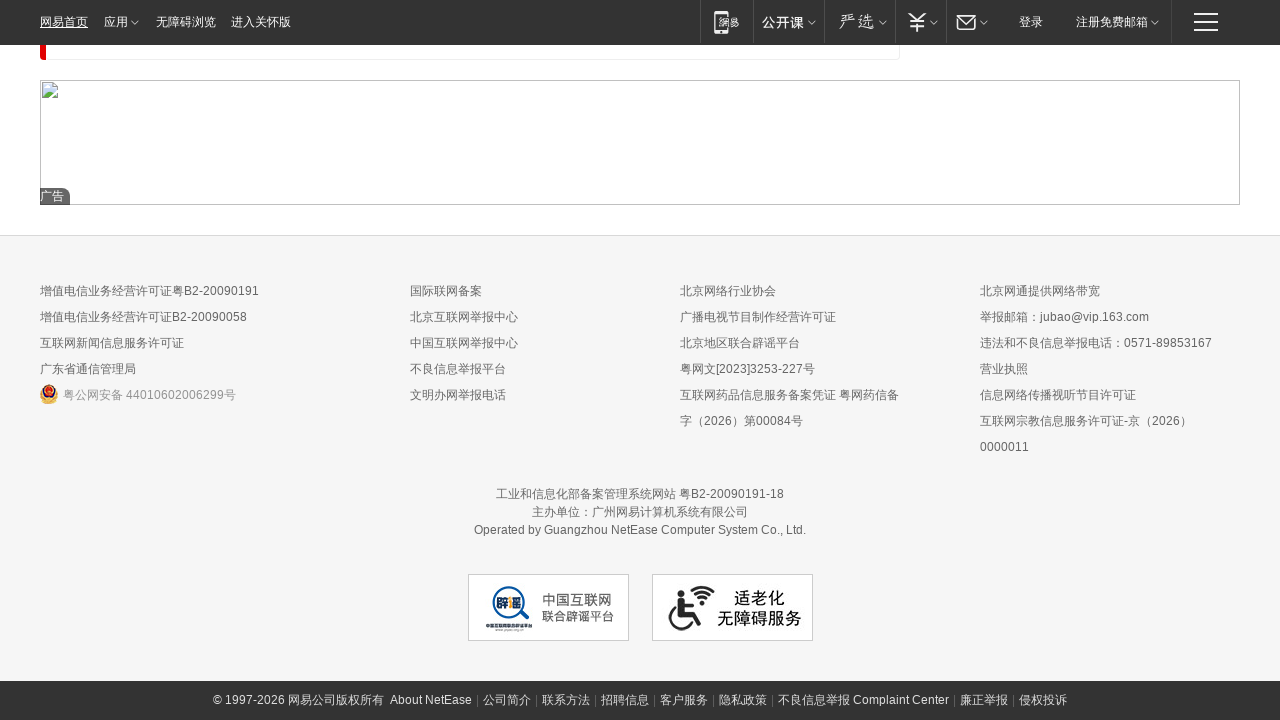

Waited 1000ms for content to load after scrolling to 8000 pixels
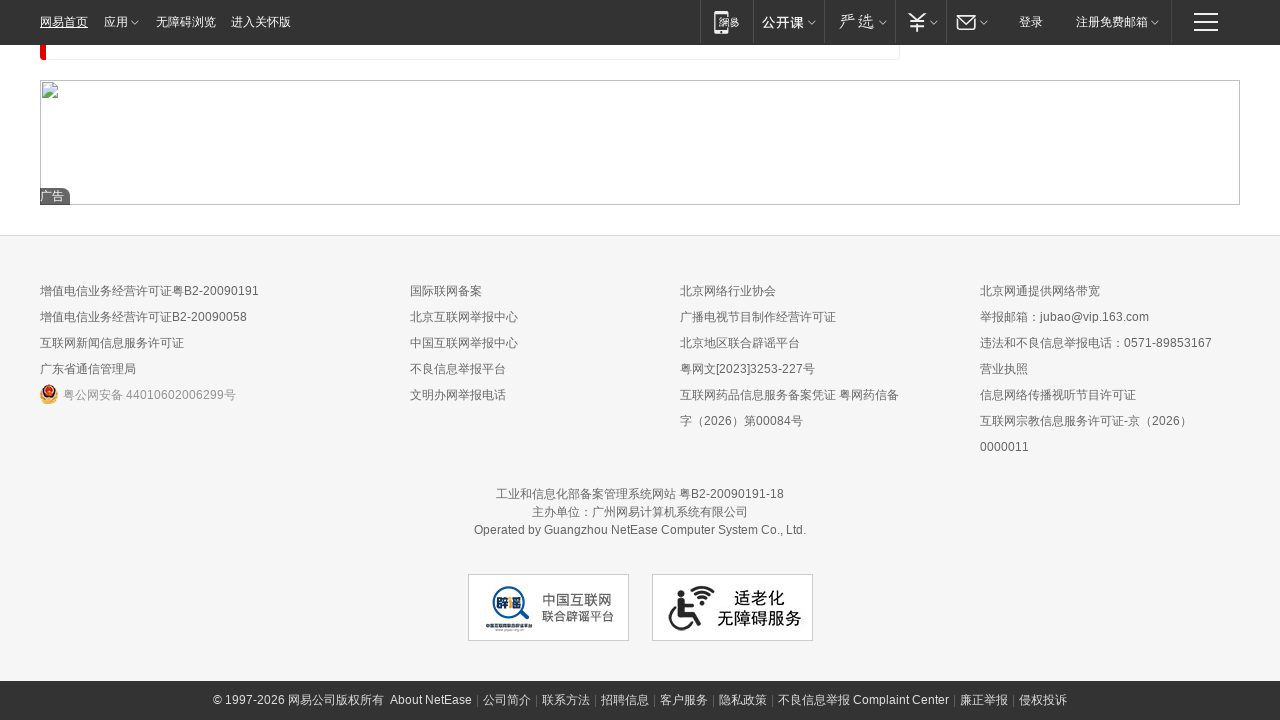

Scrolled down to 9000 pixels
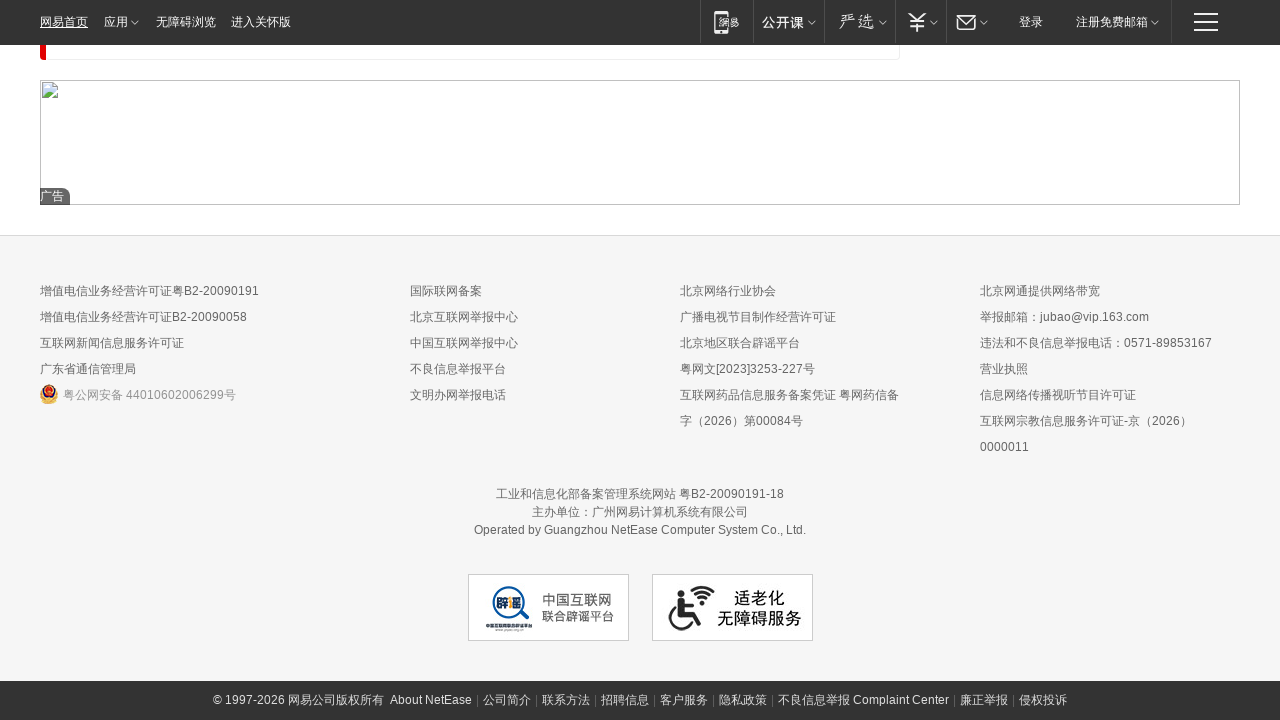

Waited 1000ms for content to load after scrolling to 9000 pixels
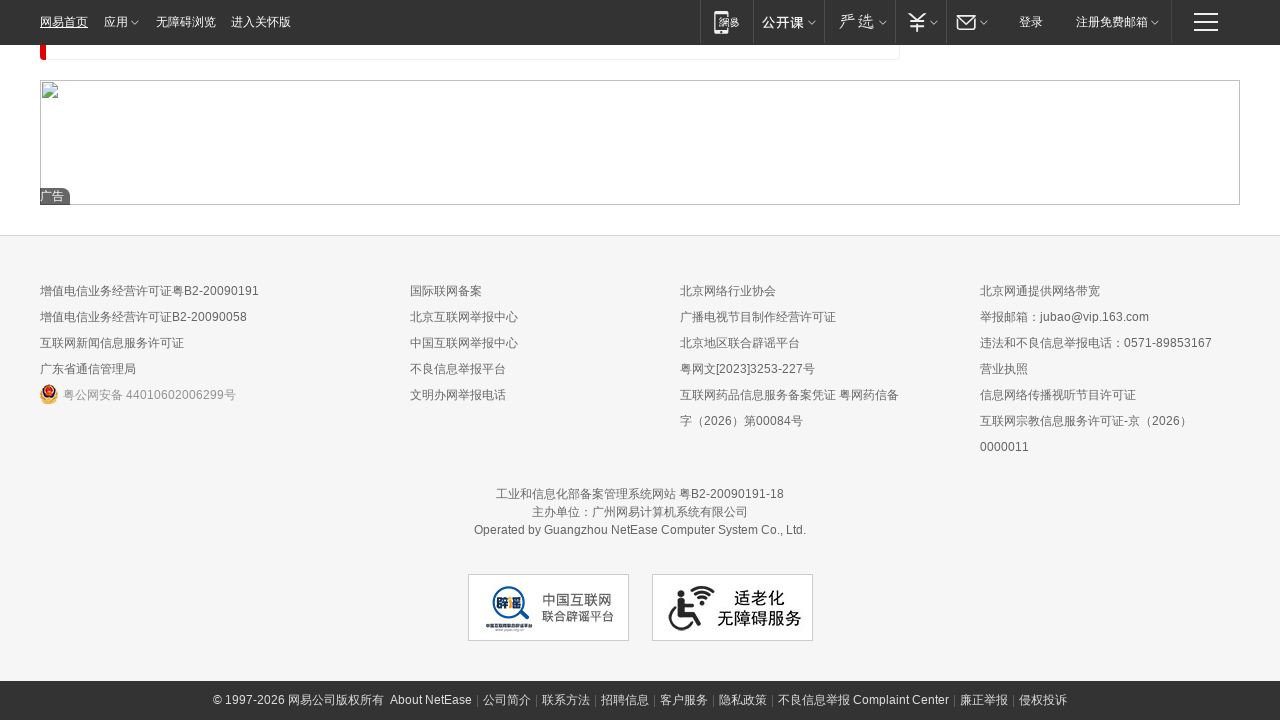

Scrolled down to 10000 pixels
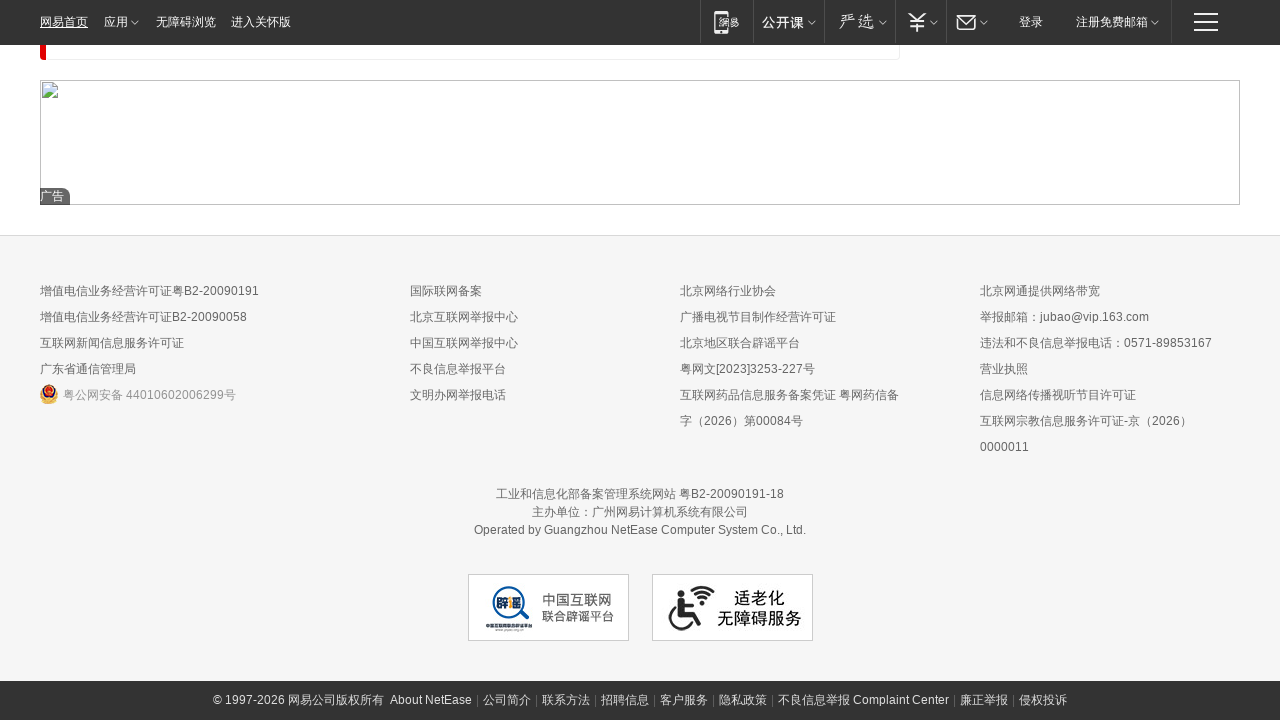

Waited 1000ms for content to load after scrolling to 10000 pixels
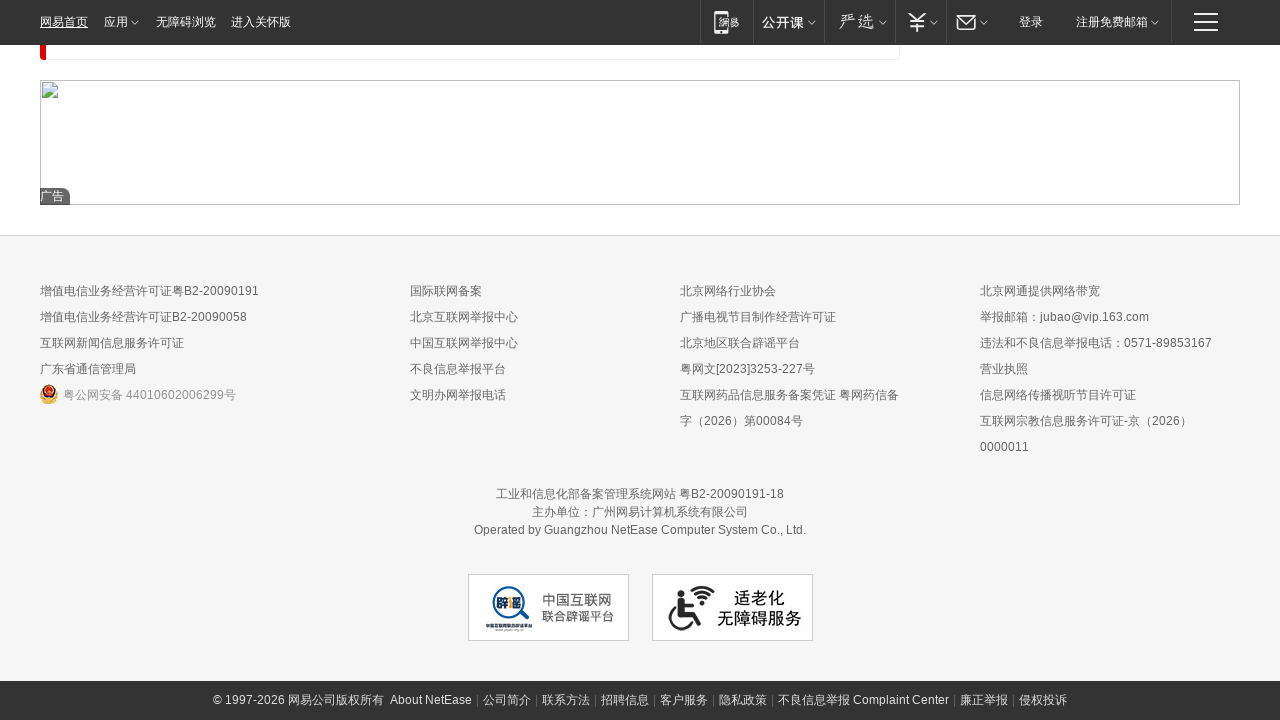

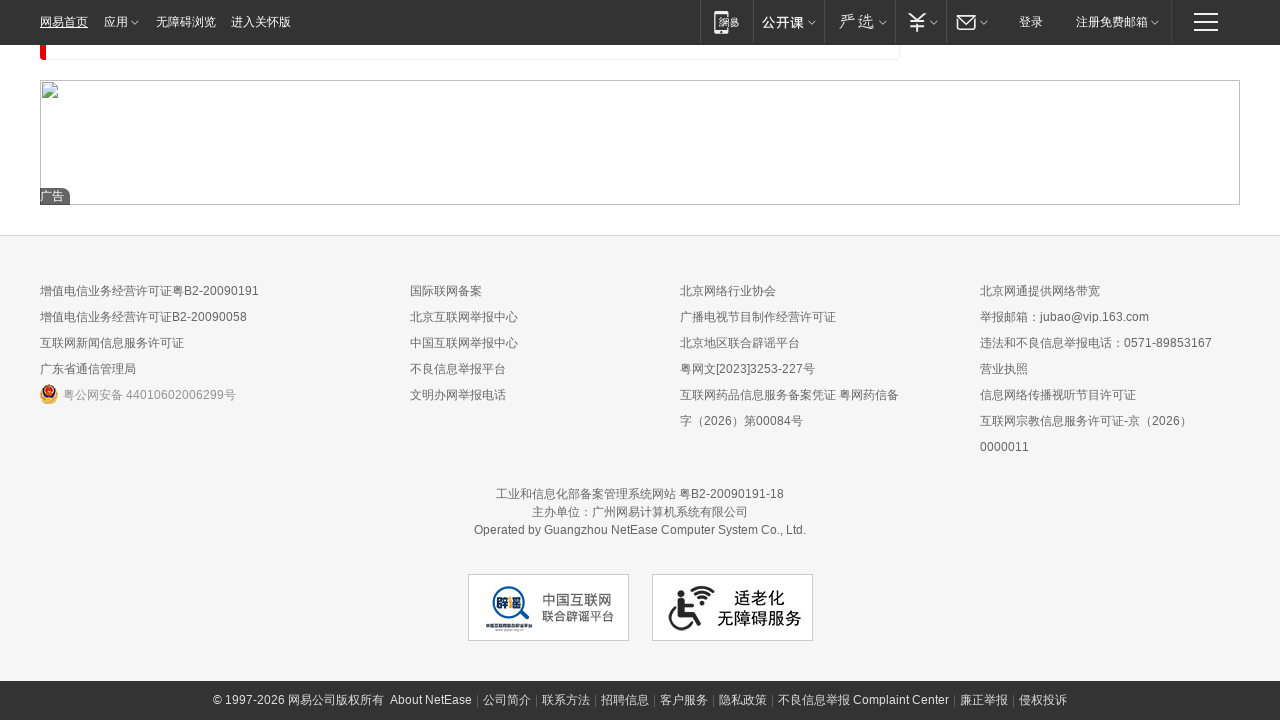